Tests clicking Browse Languages menu and verifying navigation to abc.html page

Starting URL: http://www.99-bottles-of-beer.net/

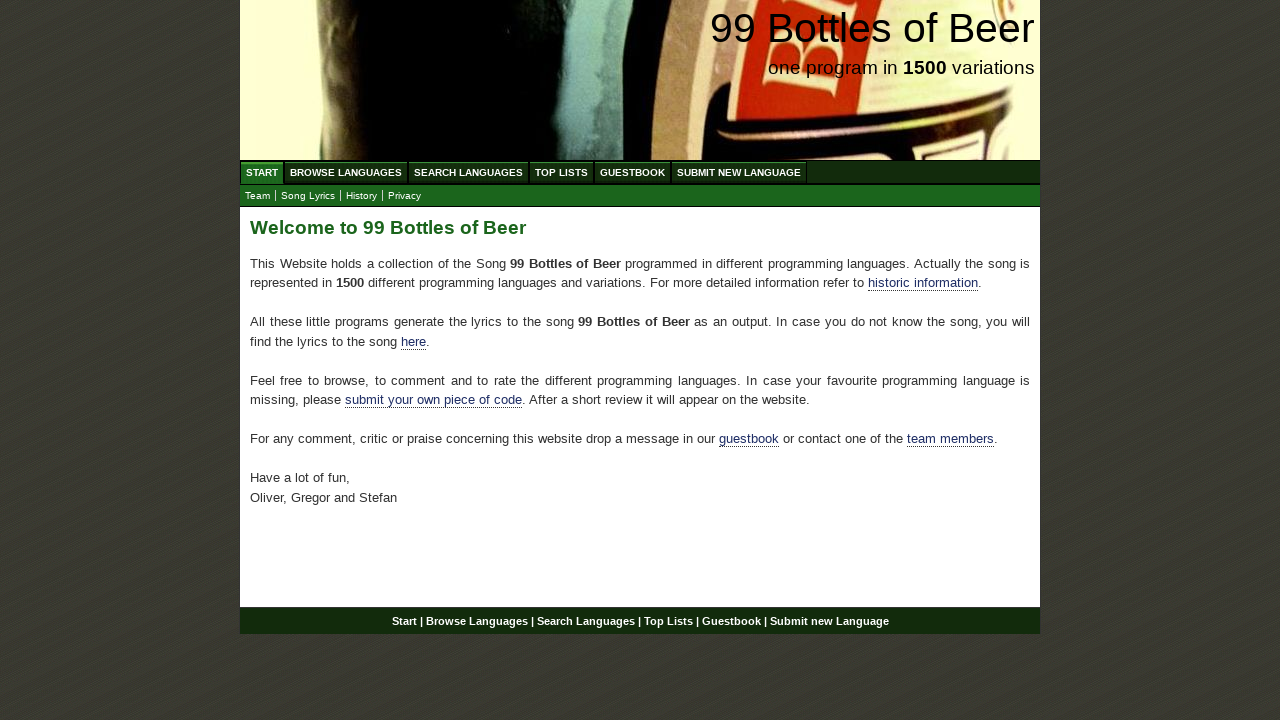

Clicked Browse Languages menu at (346, 172) on a:has-text('Browse Languages')
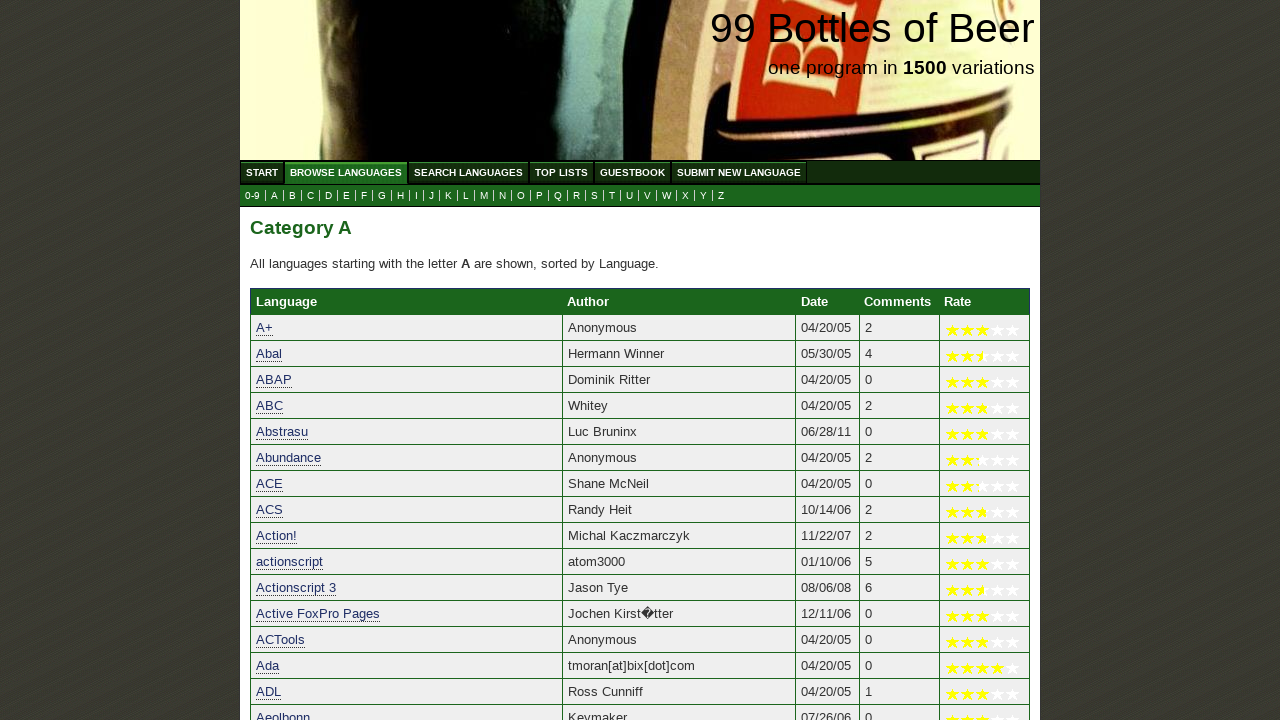

Page loaded (domcontentloaded state)
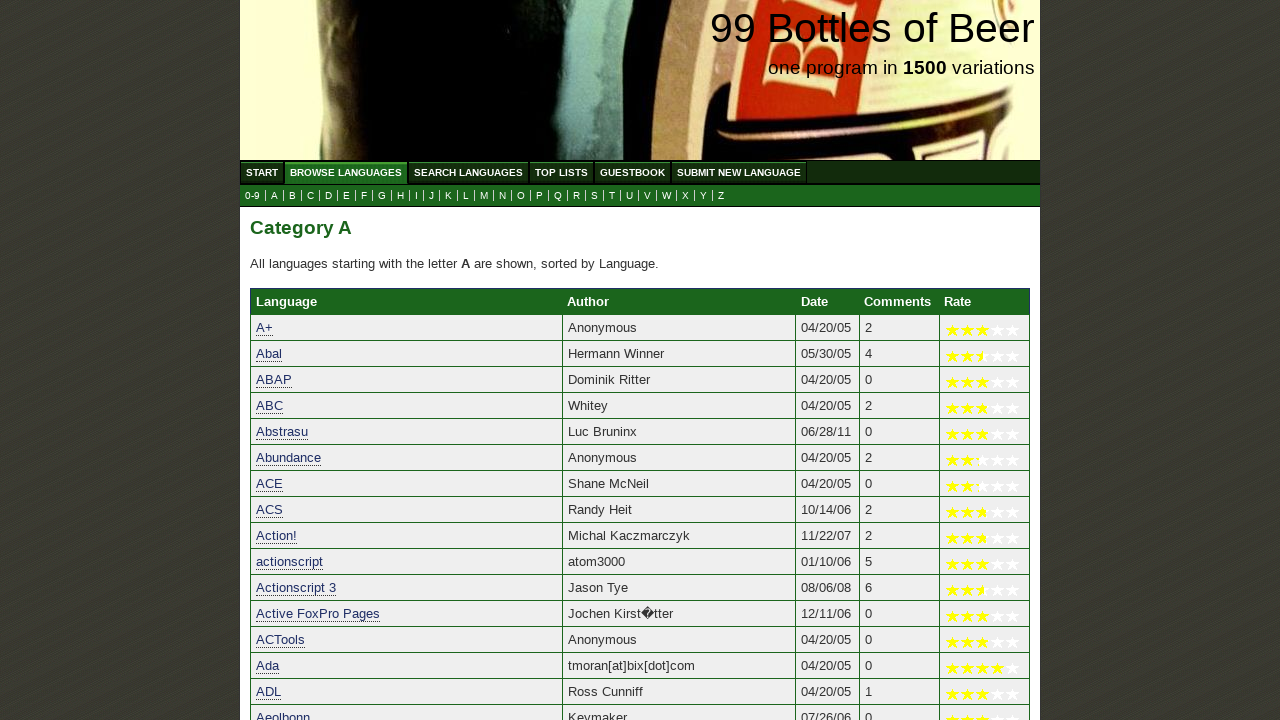

Verified navigation to abc.html page
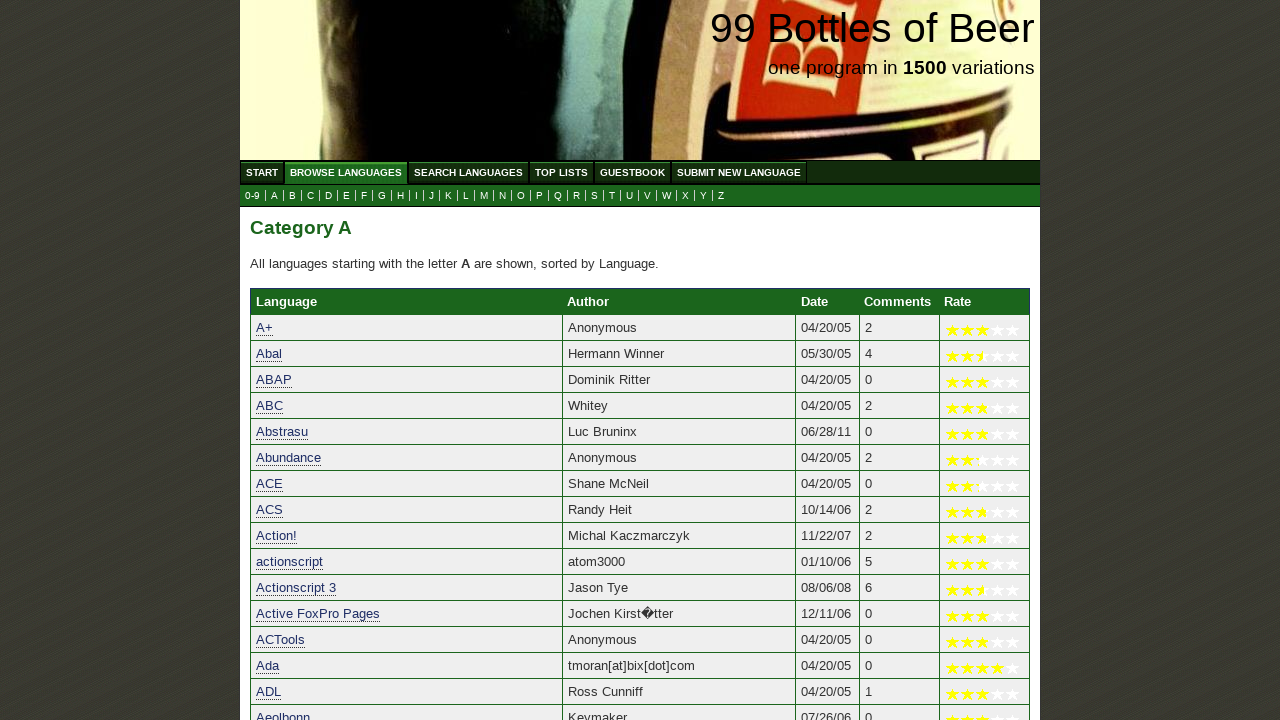

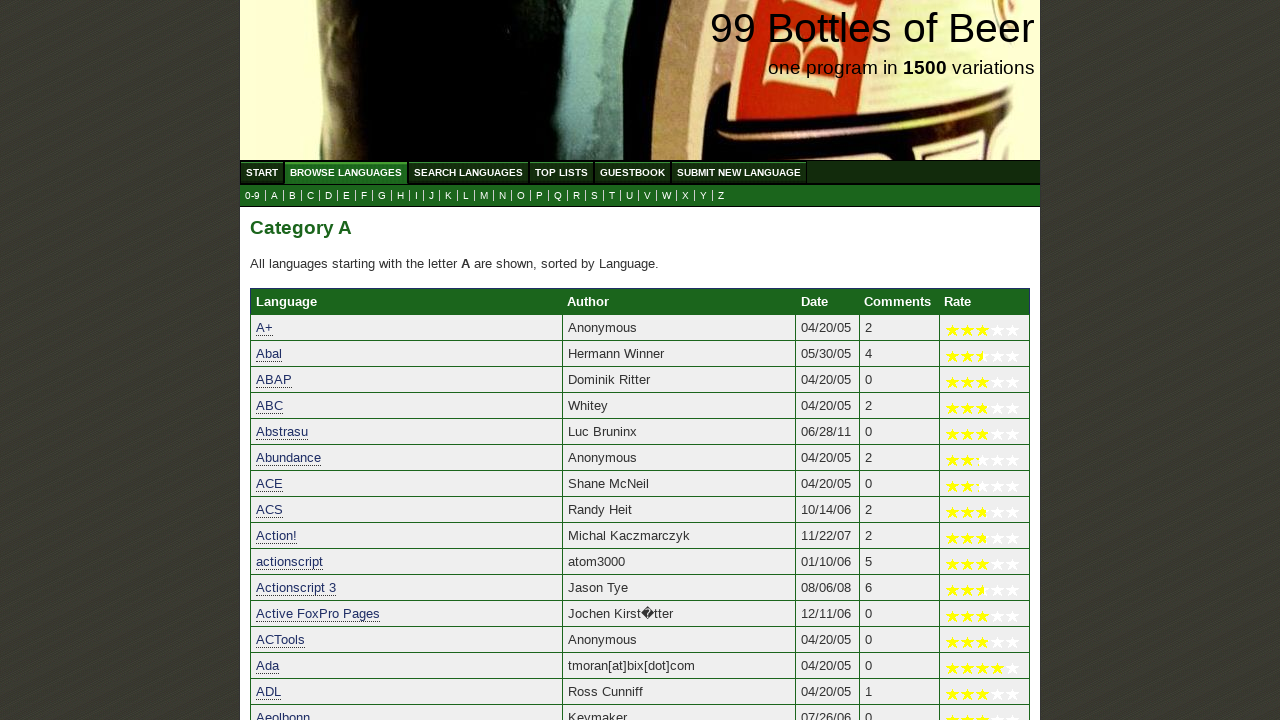